Opens the CSDN website and maximizes the browser window to verify the site loads correctly.

Starting URL: https://csdn.net/

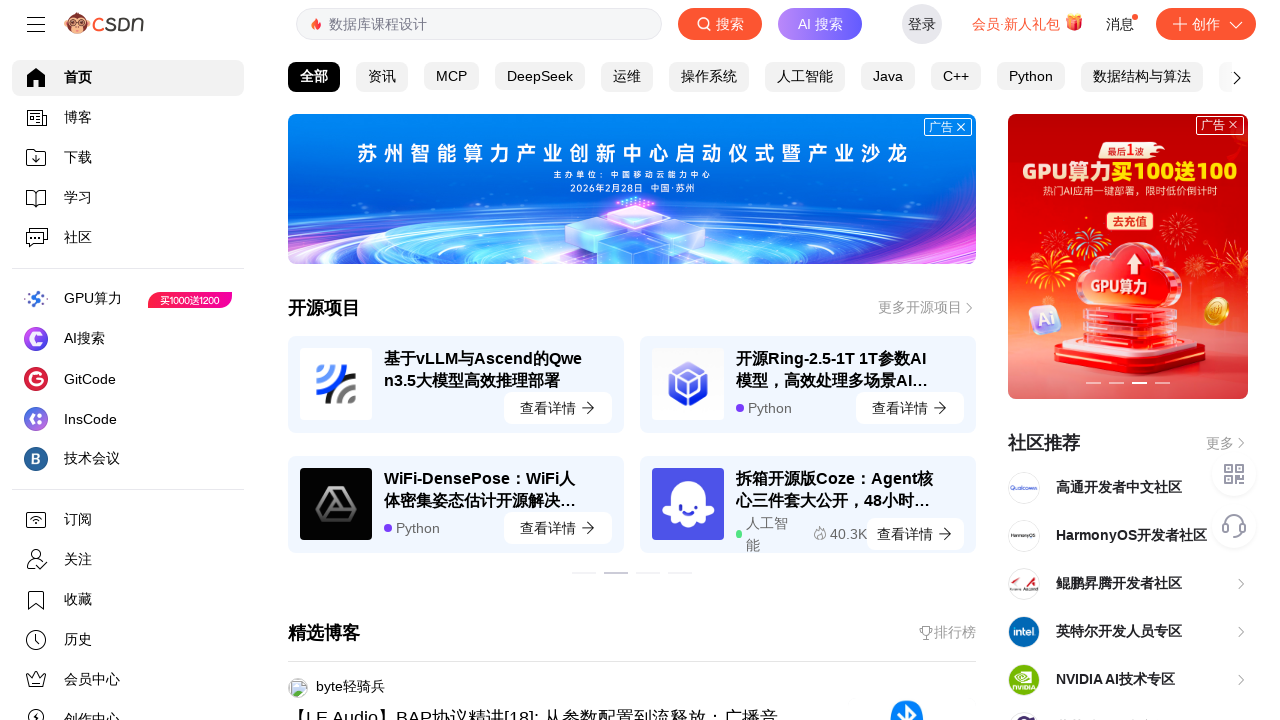

Navigated to CSDN website at https://csdn.net/
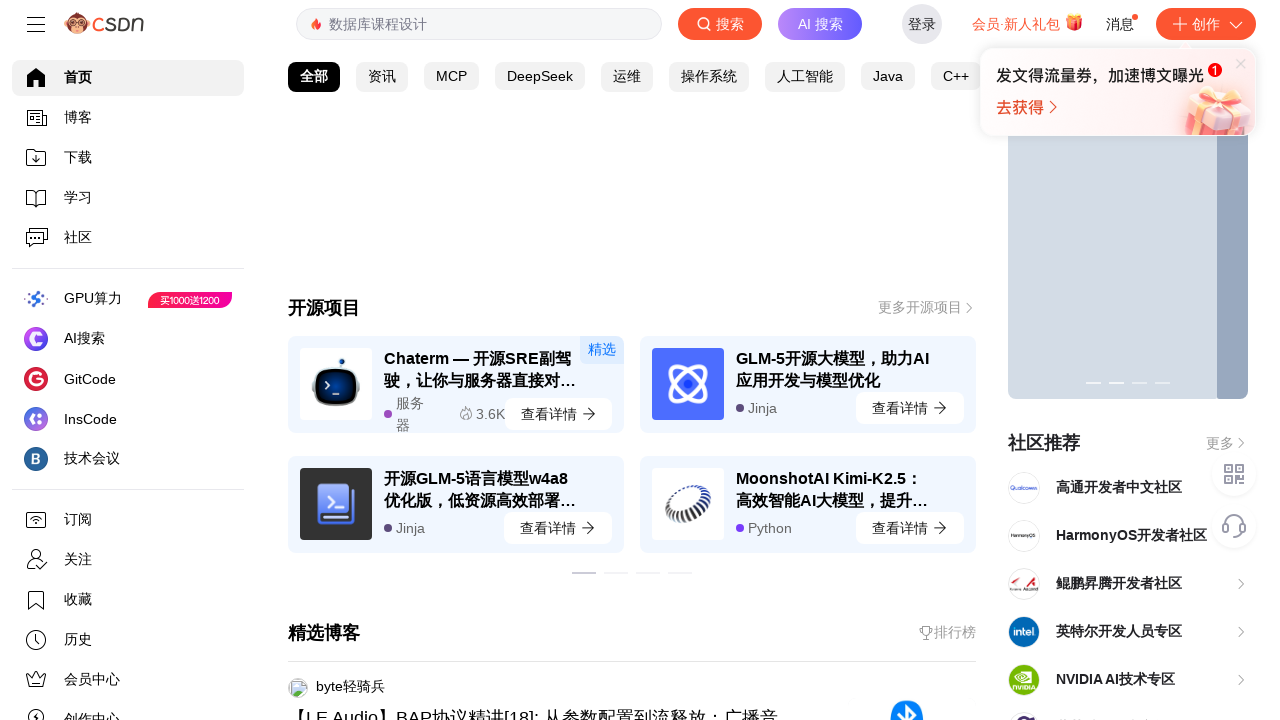

Maximized browser window to 1920x1080
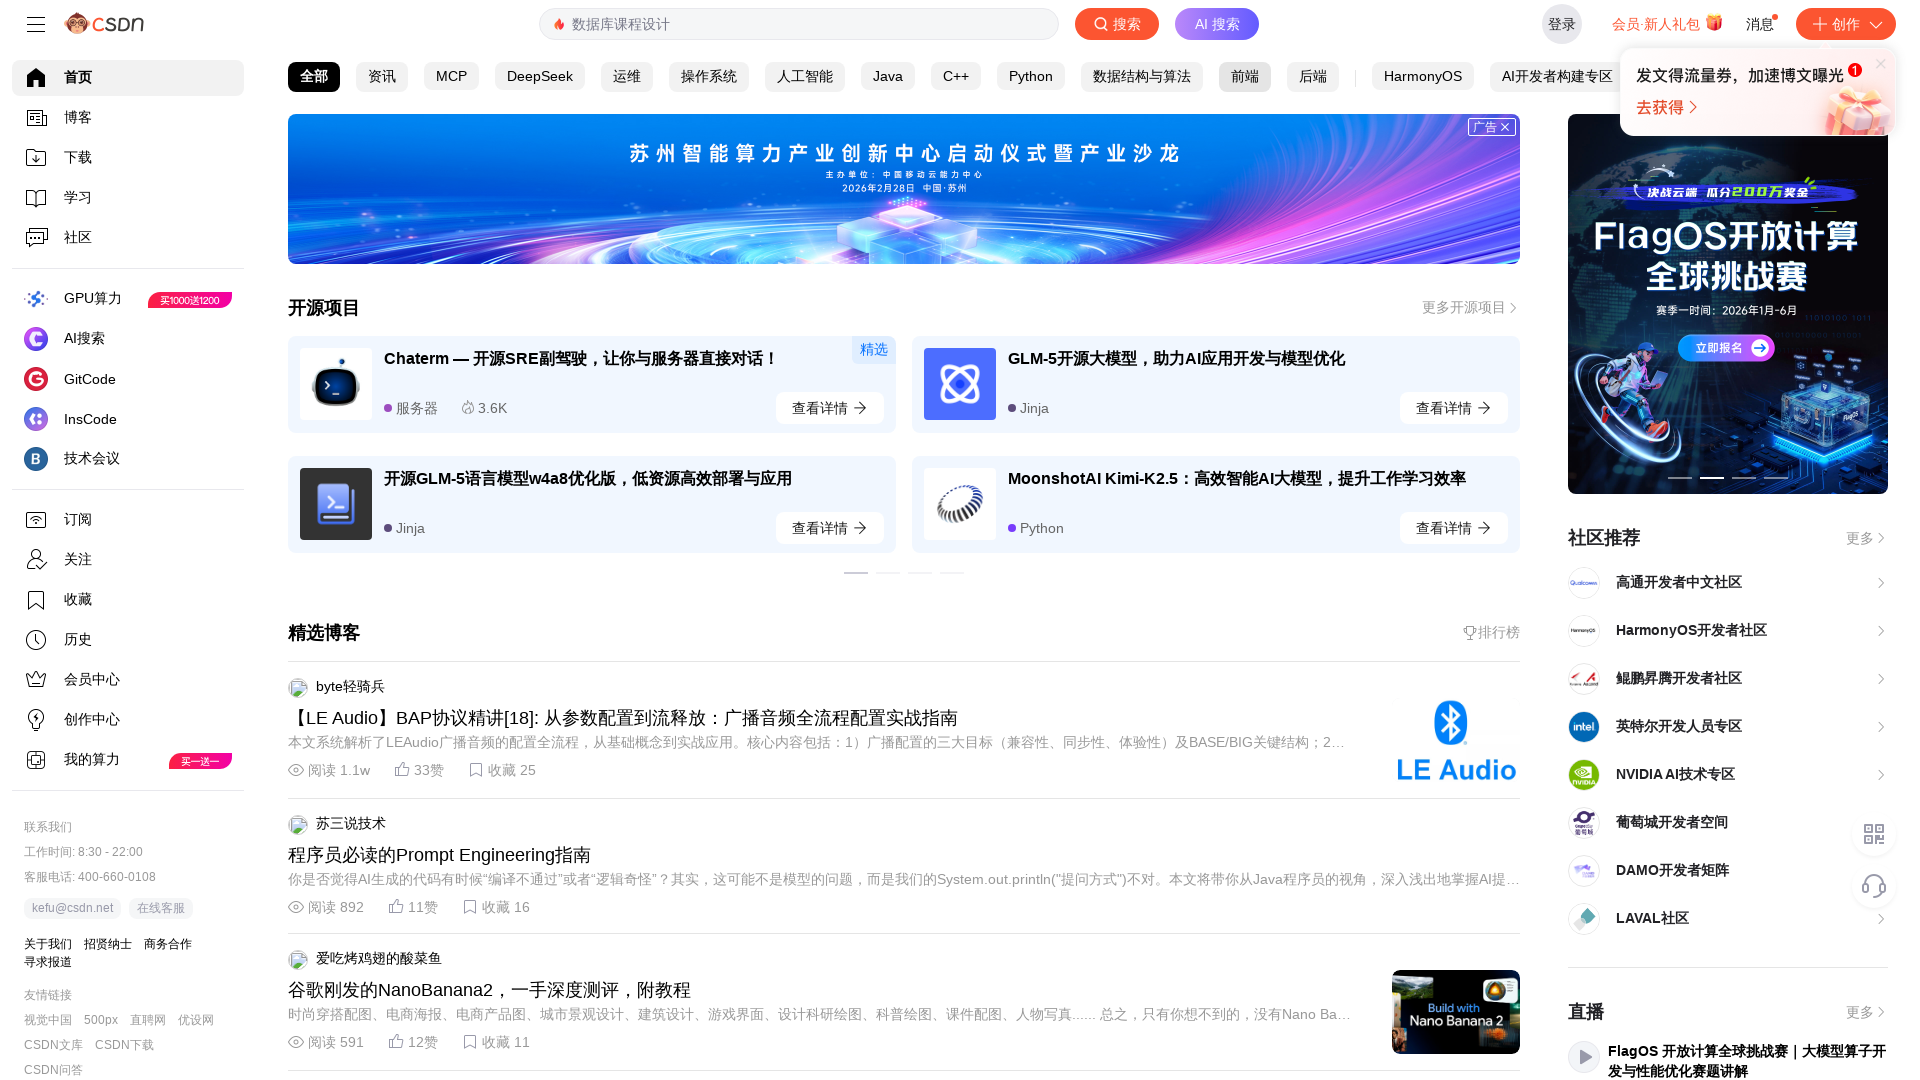

Page DOM content loaded successfully
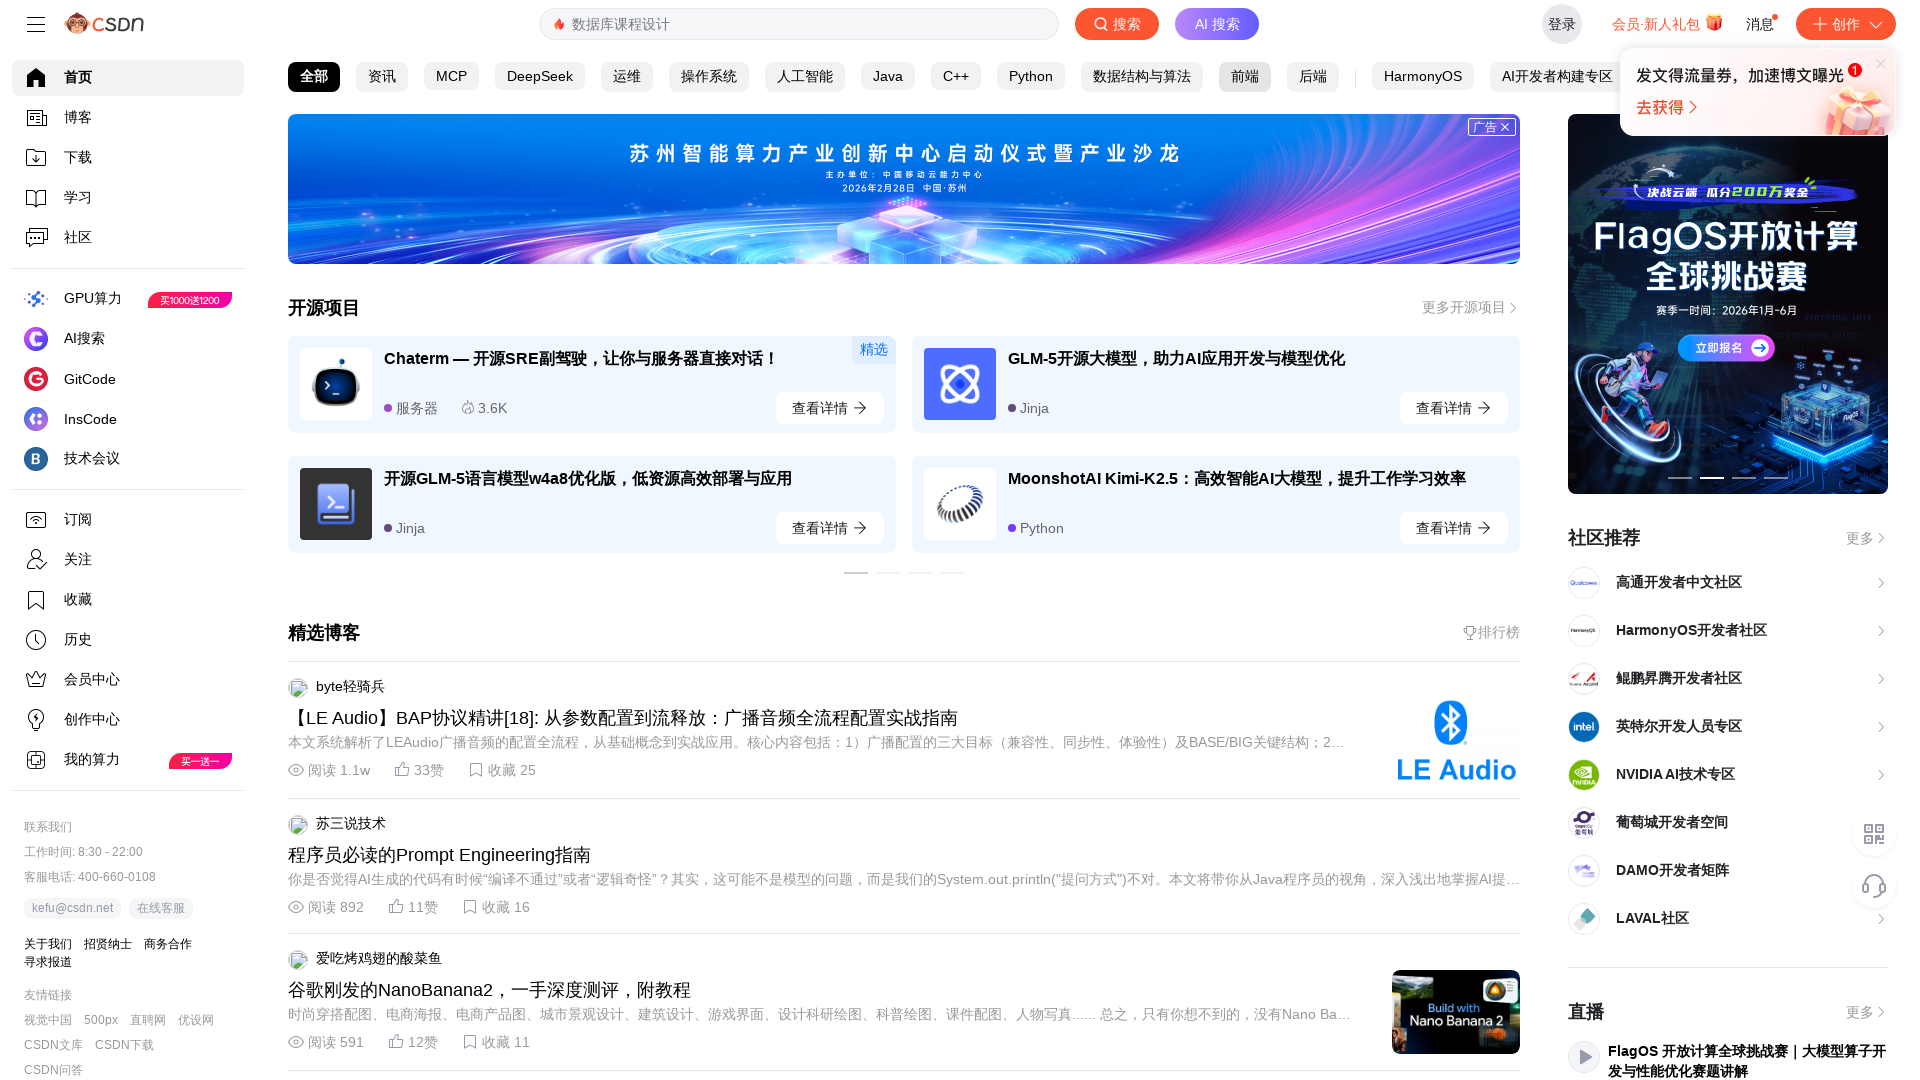

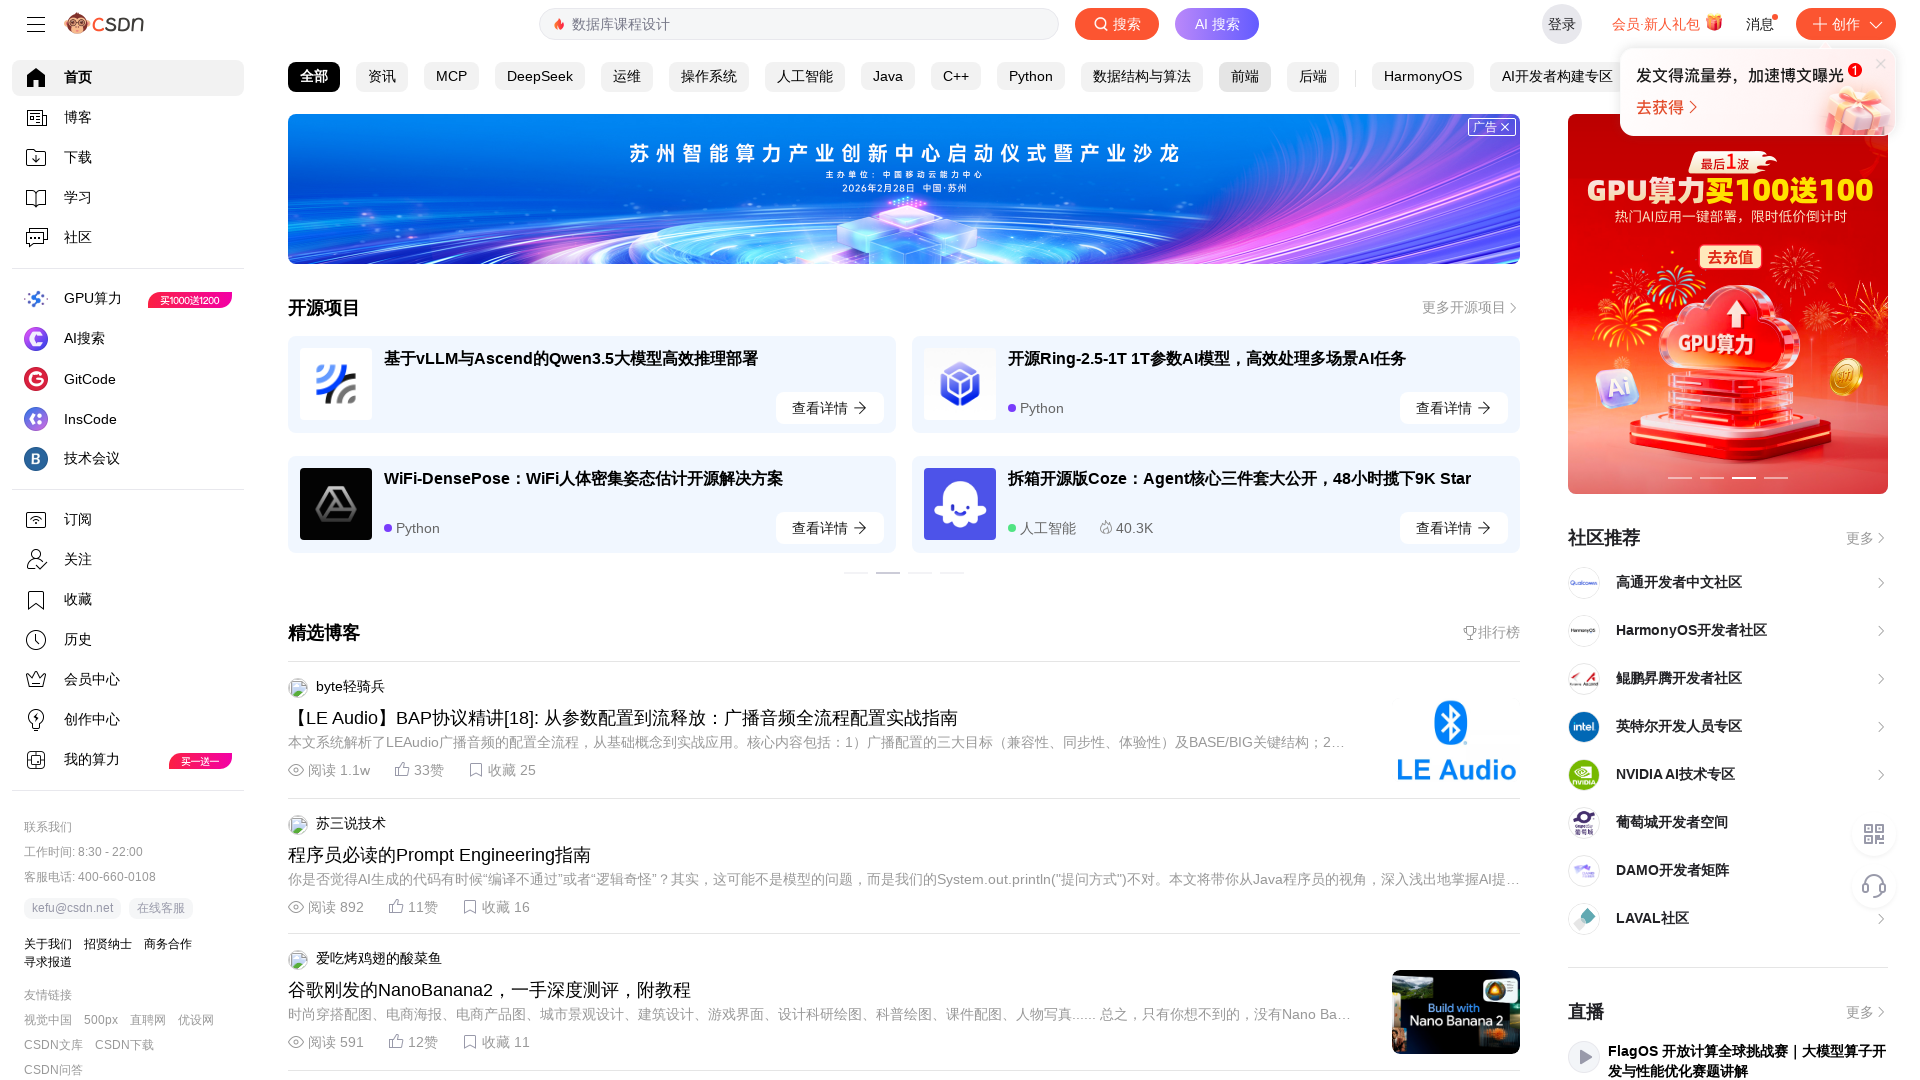